Tests input field functionality by entering a number, clearing the field, and entering a different number

Starting URL: http://the-internet.herokuapp.com/inputs

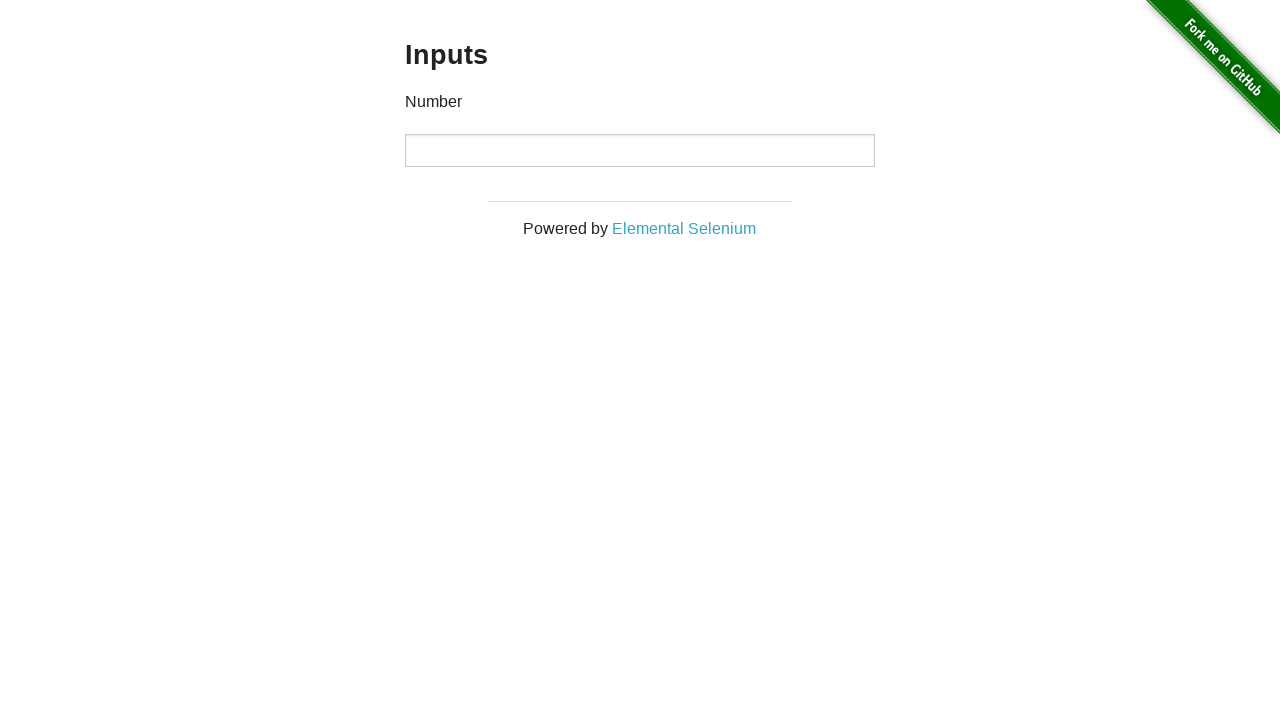

Entered 1000 into the number input field on input[type='number']
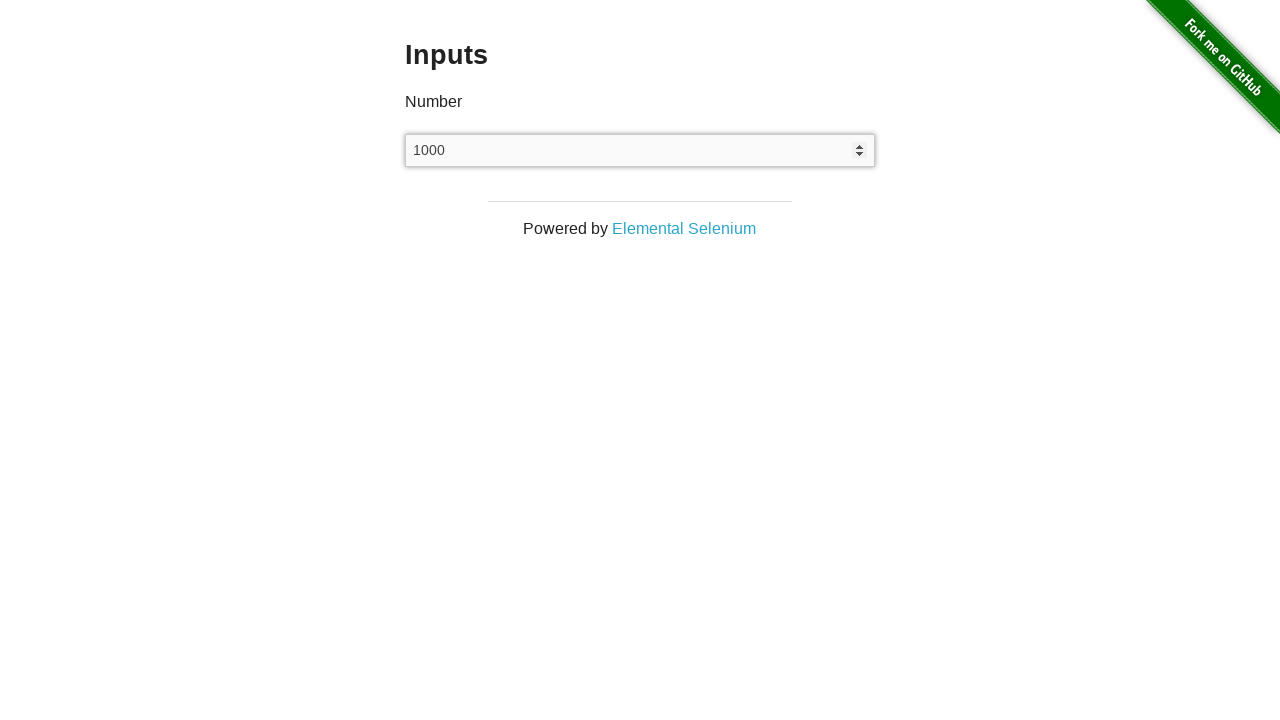

Cleared the number input field on input[type='number']
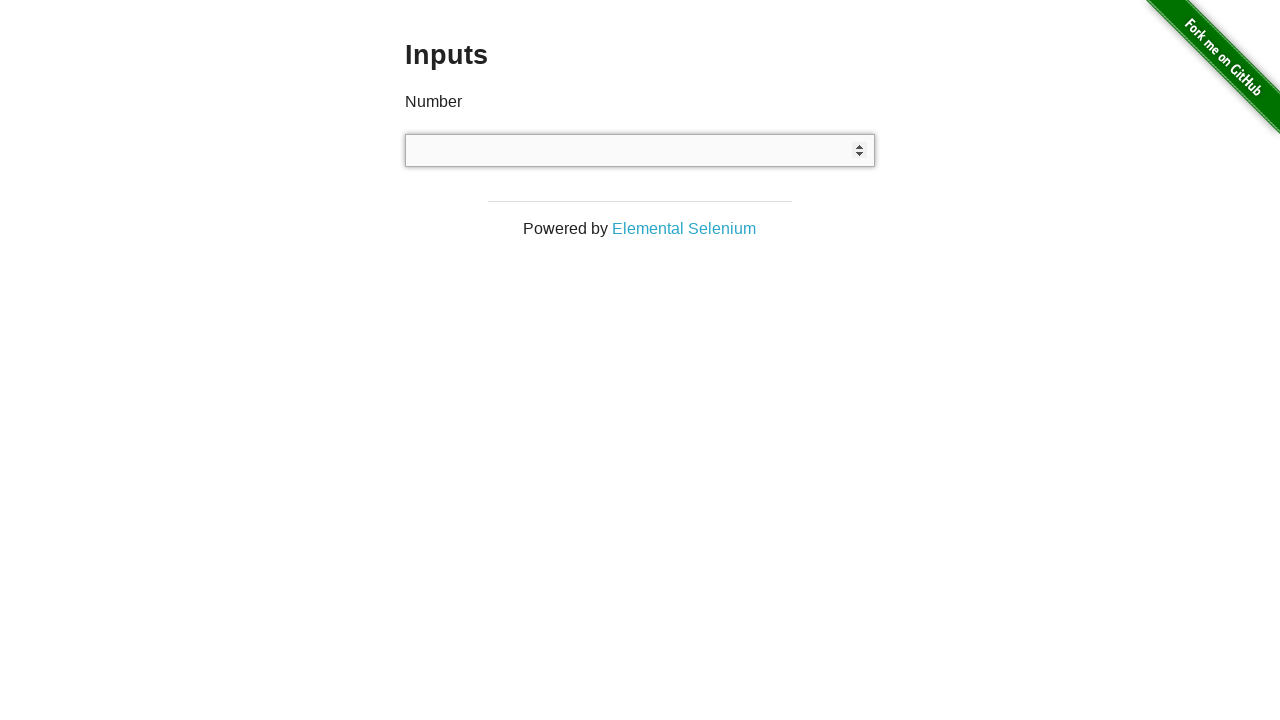

Entered 999 into the number input field on input[type='number']
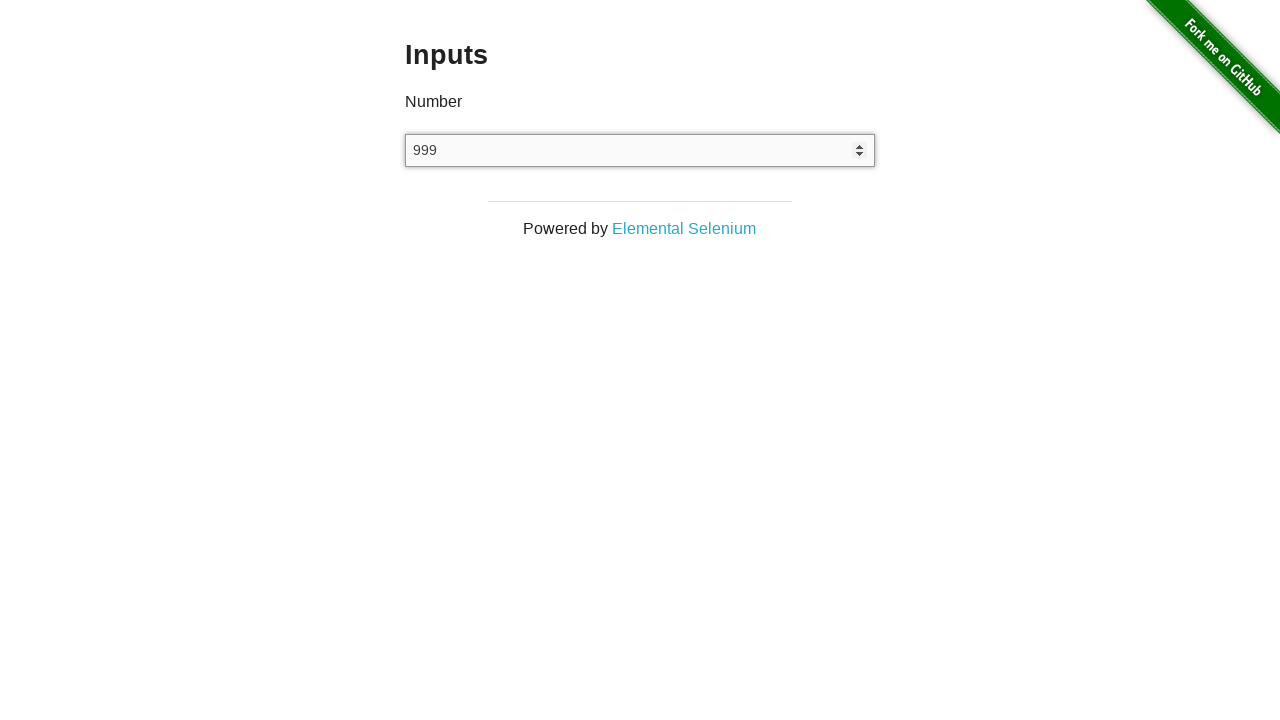

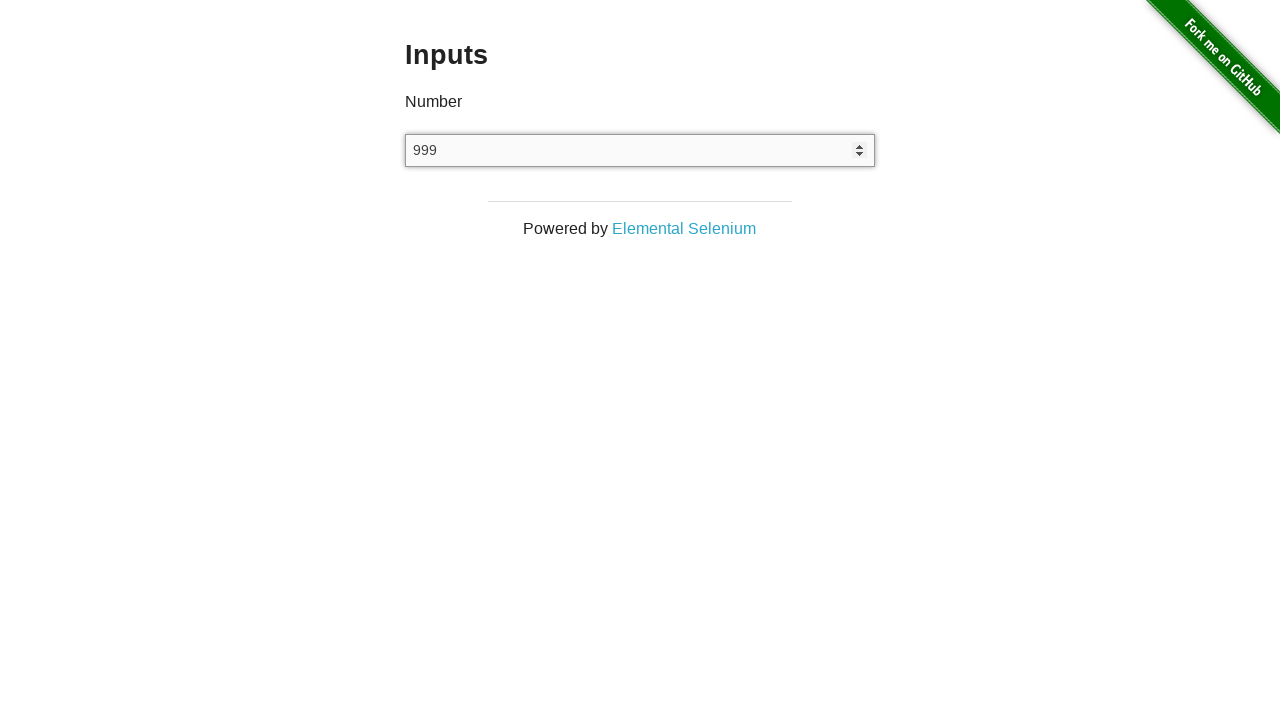